Tests alert handling by triggering an alert dialog, entering text, and accepting it

Starting URL: http://demo.automationtesting.in/Alerts.html

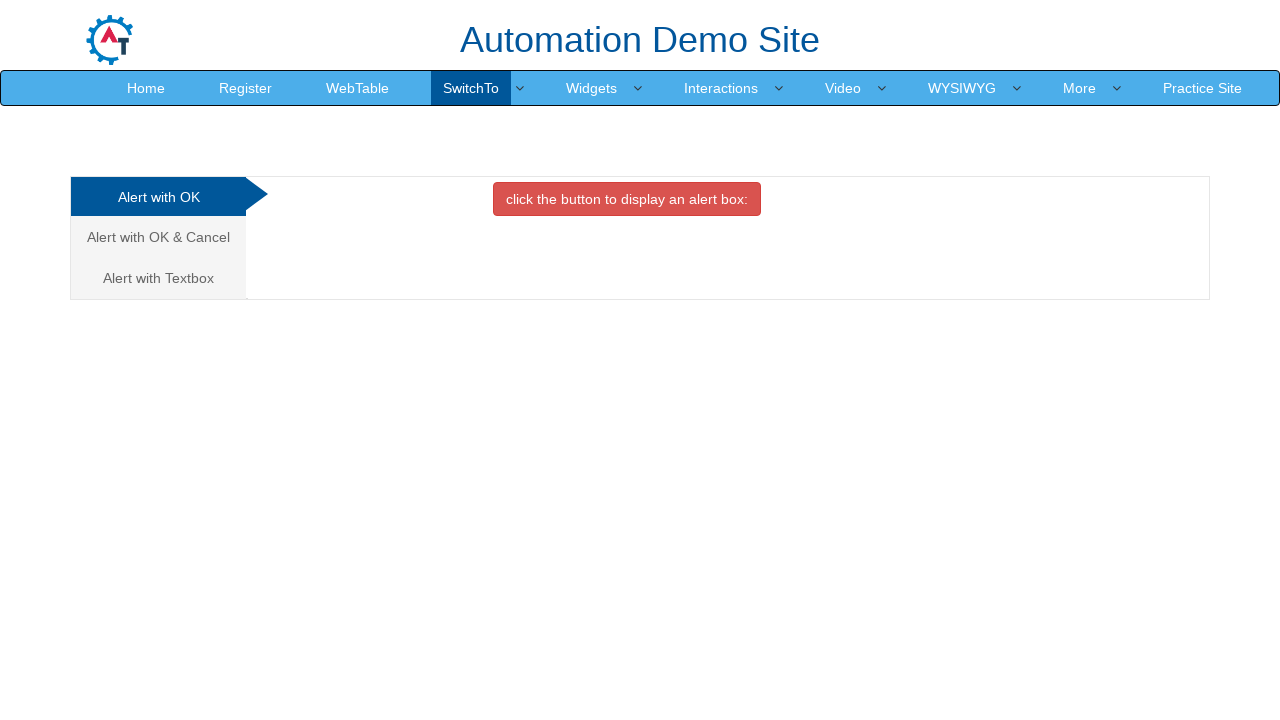

Clicked on the third tab to navigate to prompt alert section at (158, 278) on (//a[@class='analystic'])[3]
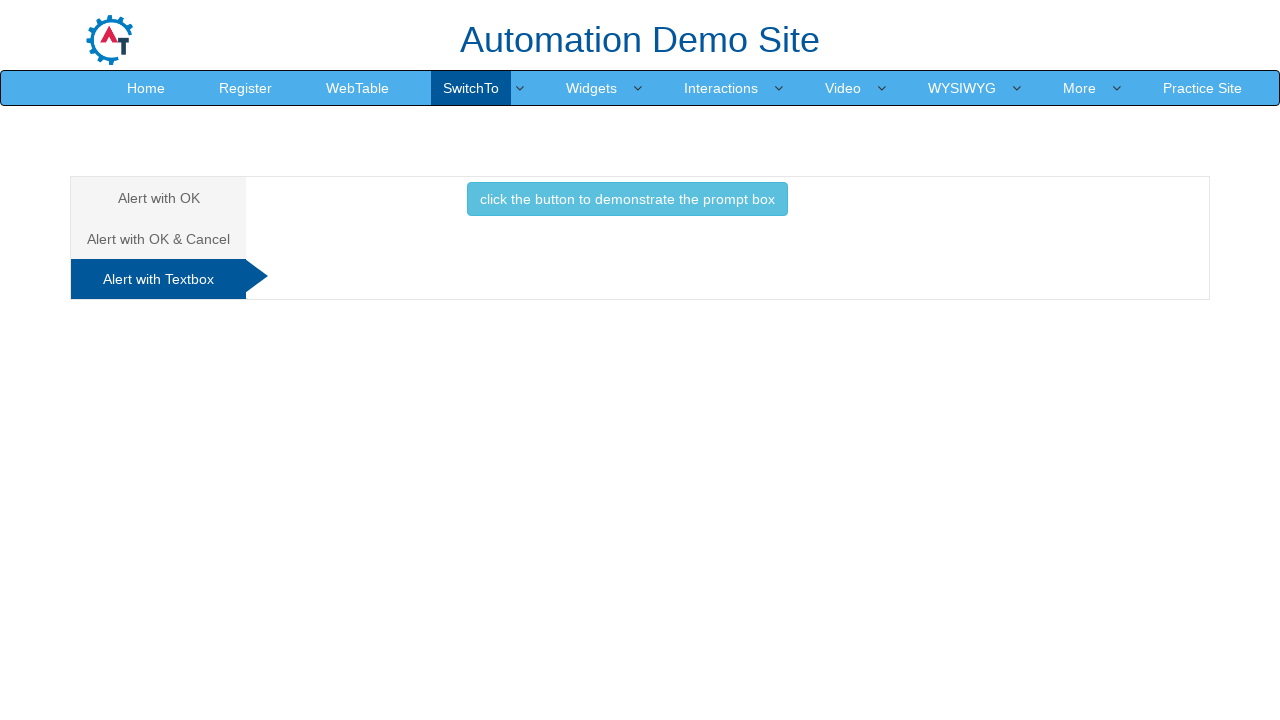

Set up dialog handler to accept prompt with text 'clean'
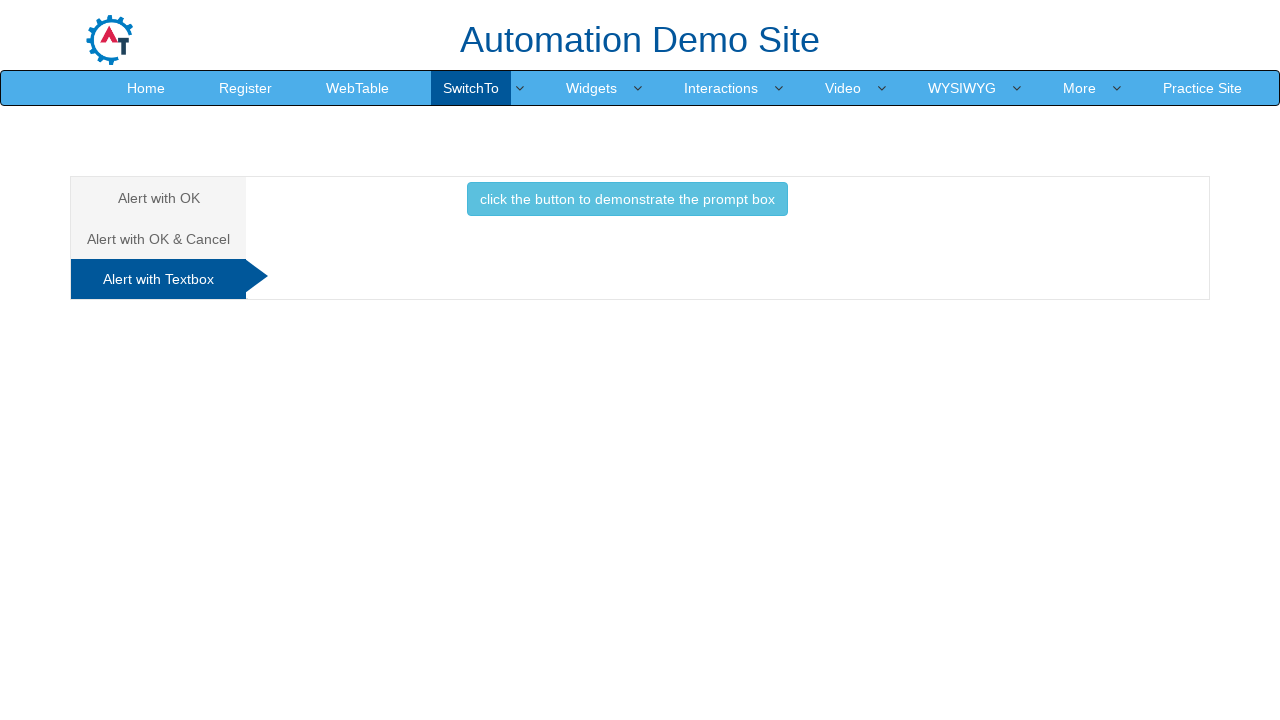

Clicked button to trigger alert dialog at (627, 199) on button.btn.btn-info
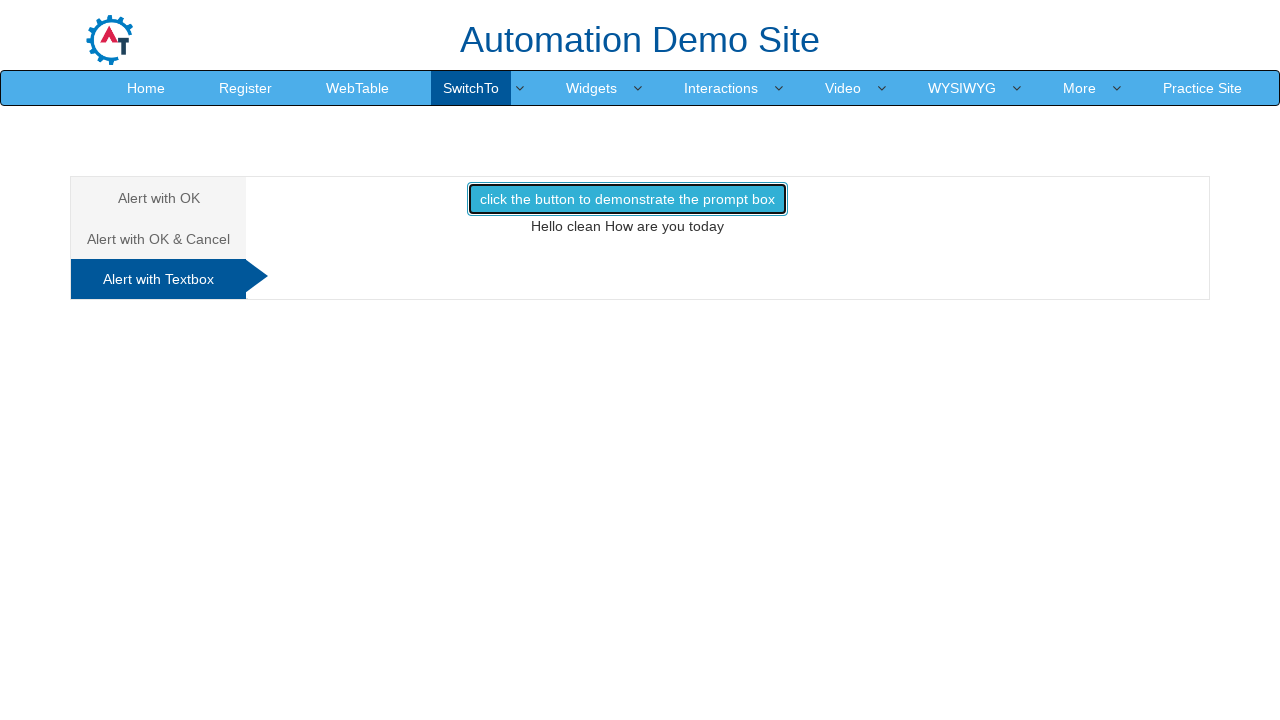

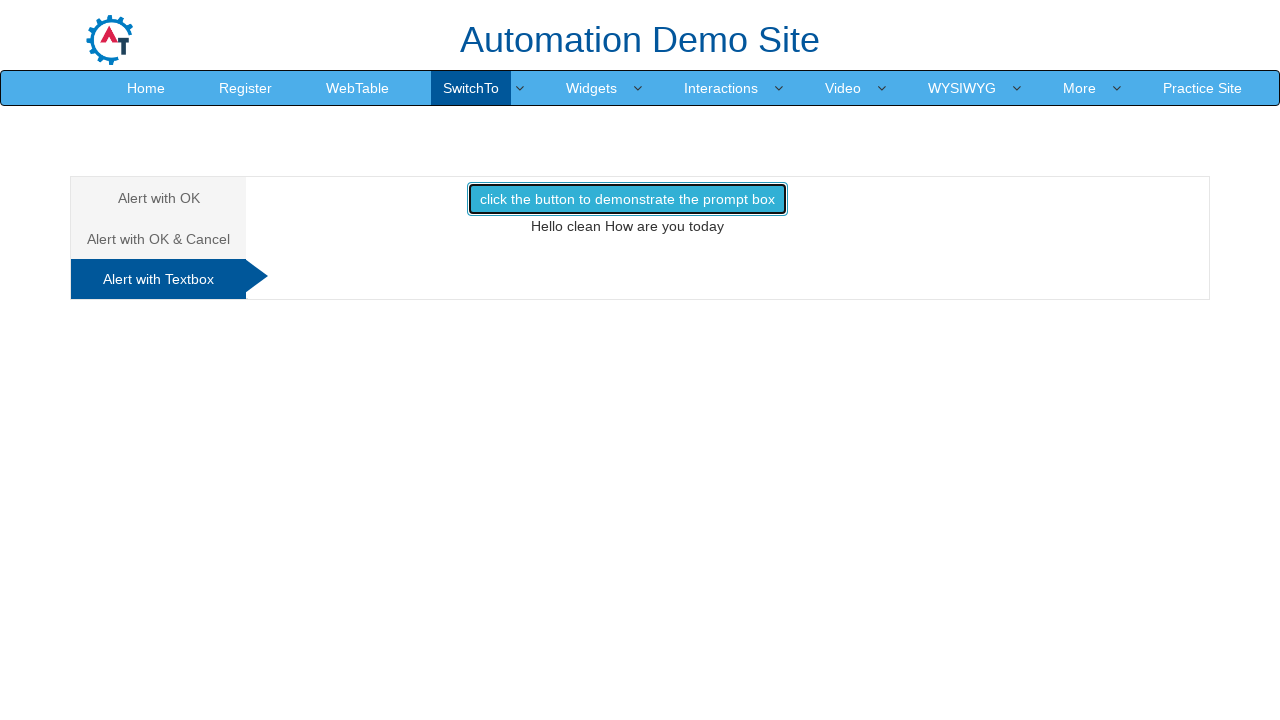